Tests a registration form by filling in required fields (first name, last name, email) and verifying successful registration message

Starting URL: http://suninjuly.github.io/registration1.html

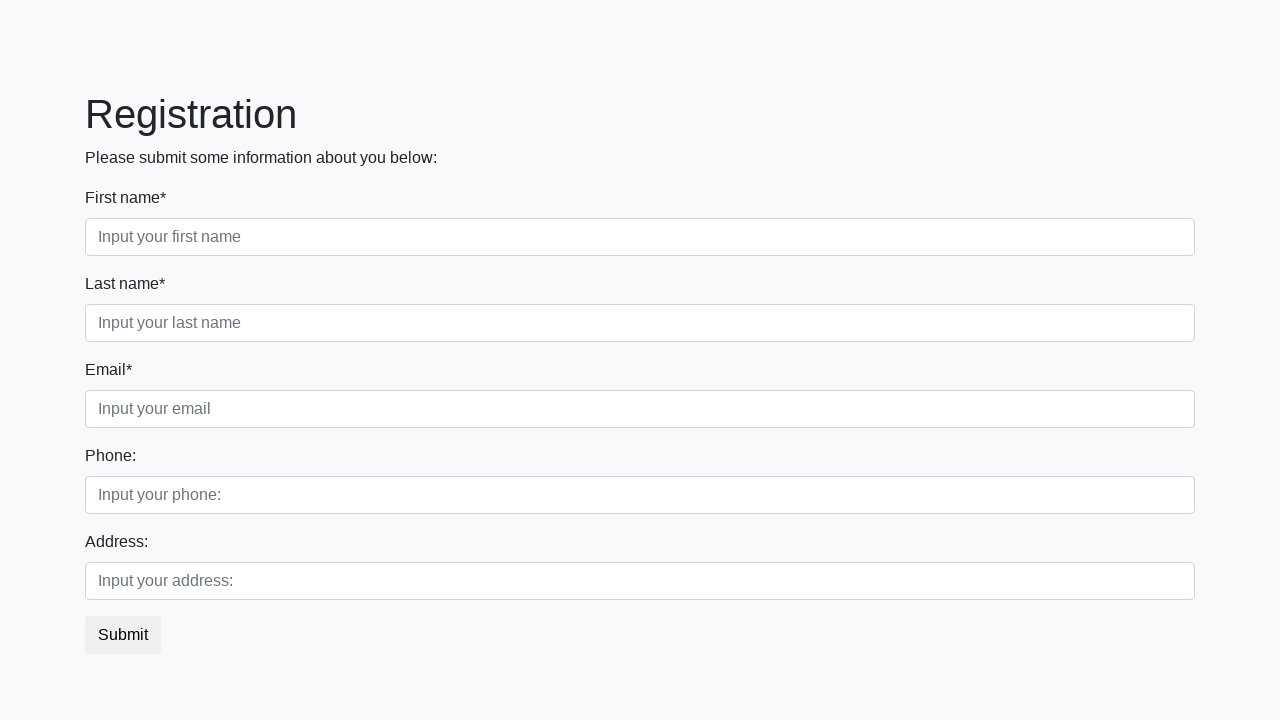

Filled first name field with 'johndoe123' on form > div.first_block > div.form-group.first_class > input
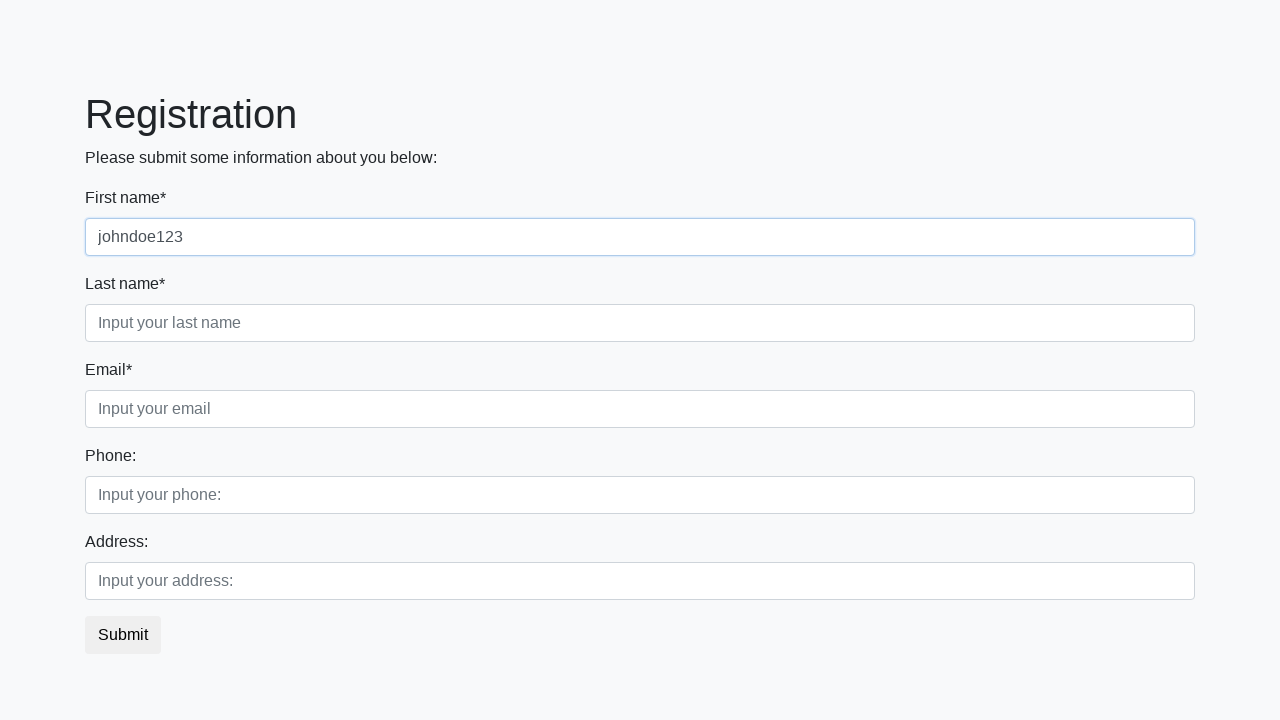

Filled last name field with 'smith456' on form > div.first_block > div.form-group.second_class > input
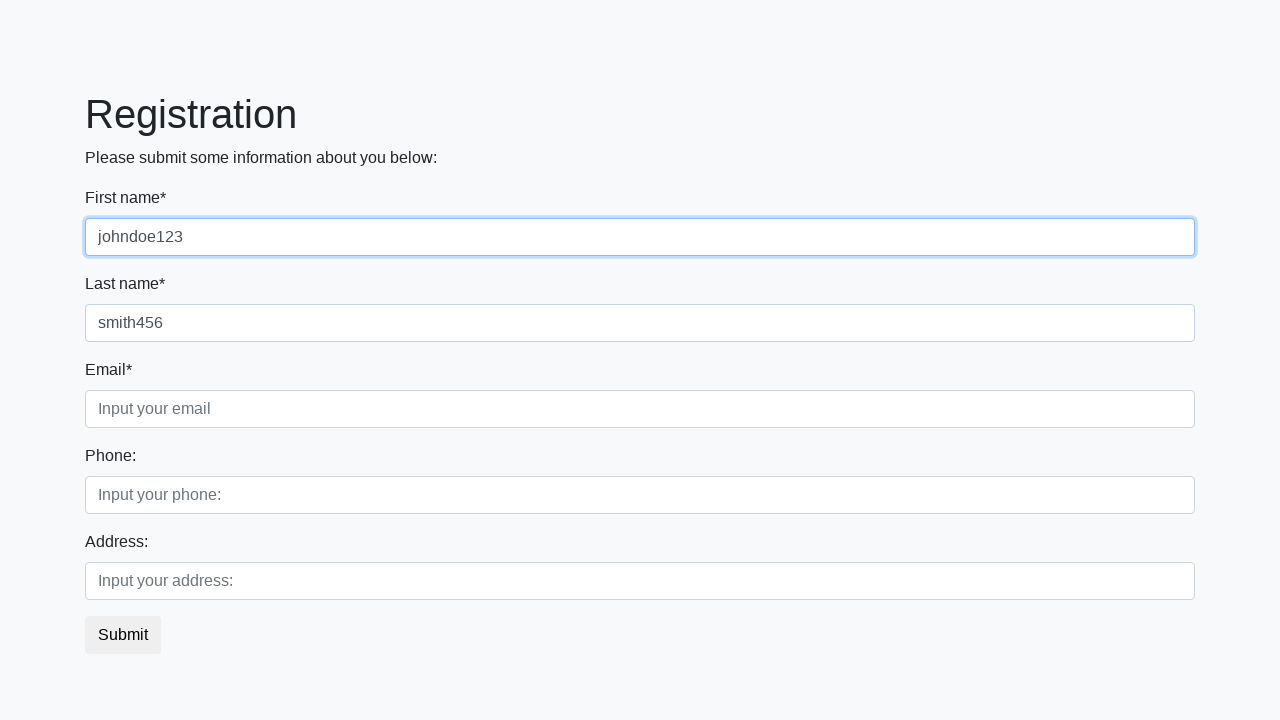

Filled email field with 'test@example.com' on form > div.first_block > div.form-group.third_class > input
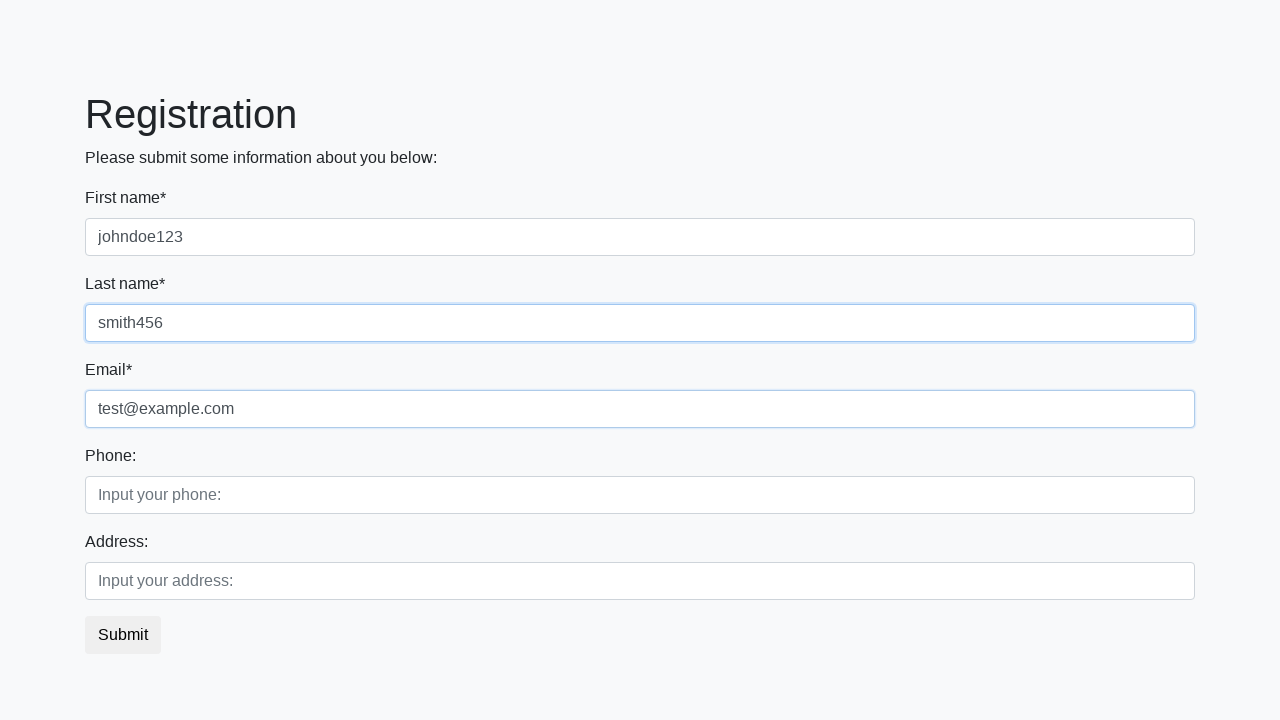

Clicked submit button to register at (123, 635) on button.btn
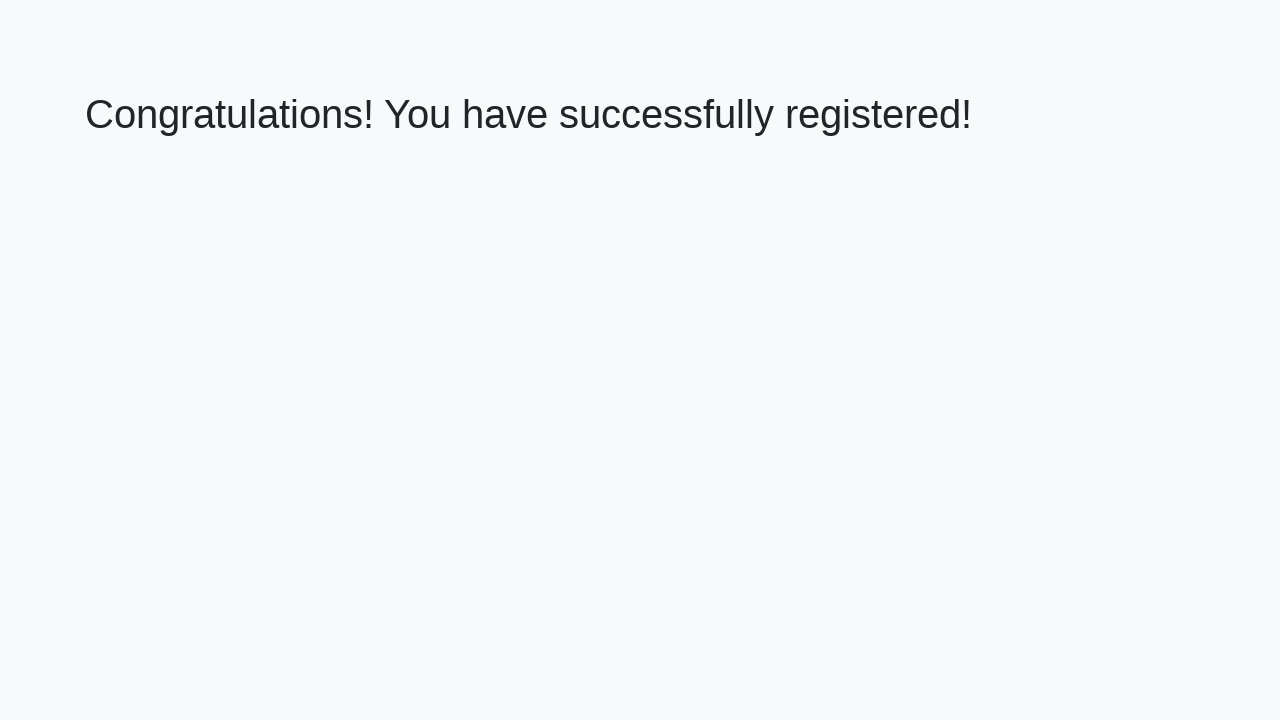

Success page loaded with h1 element visible
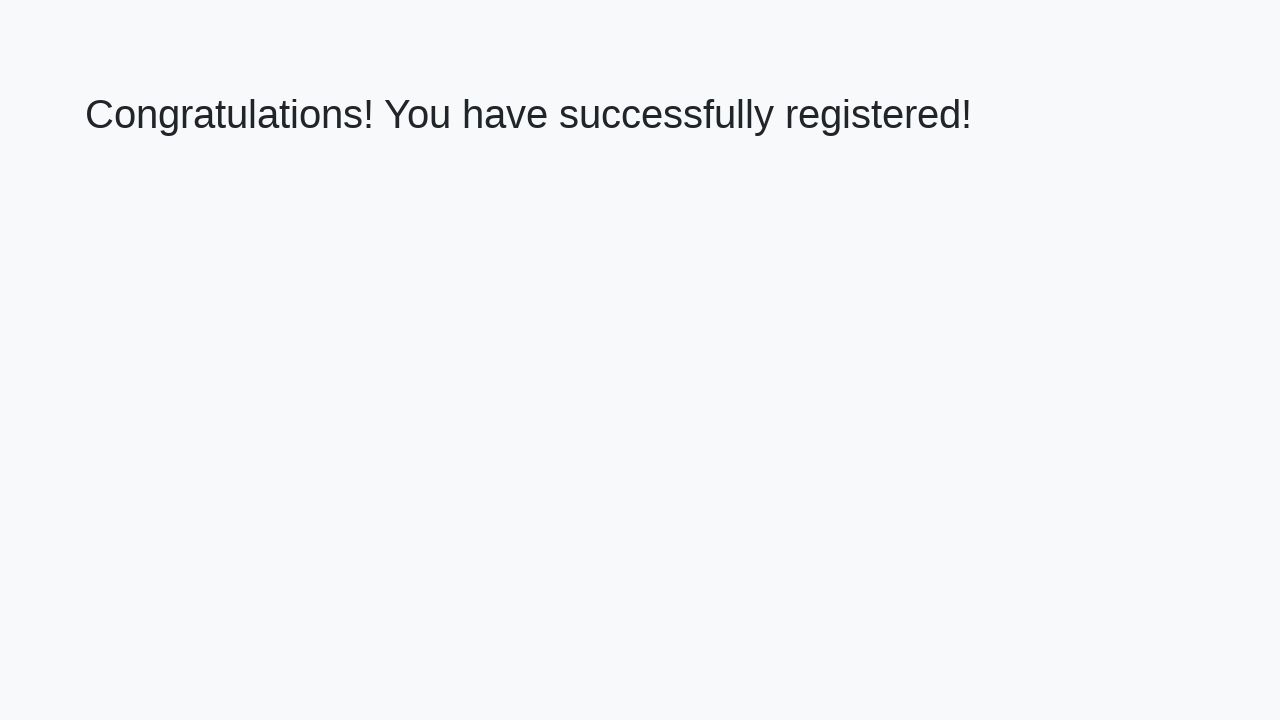

Retrieved success message text
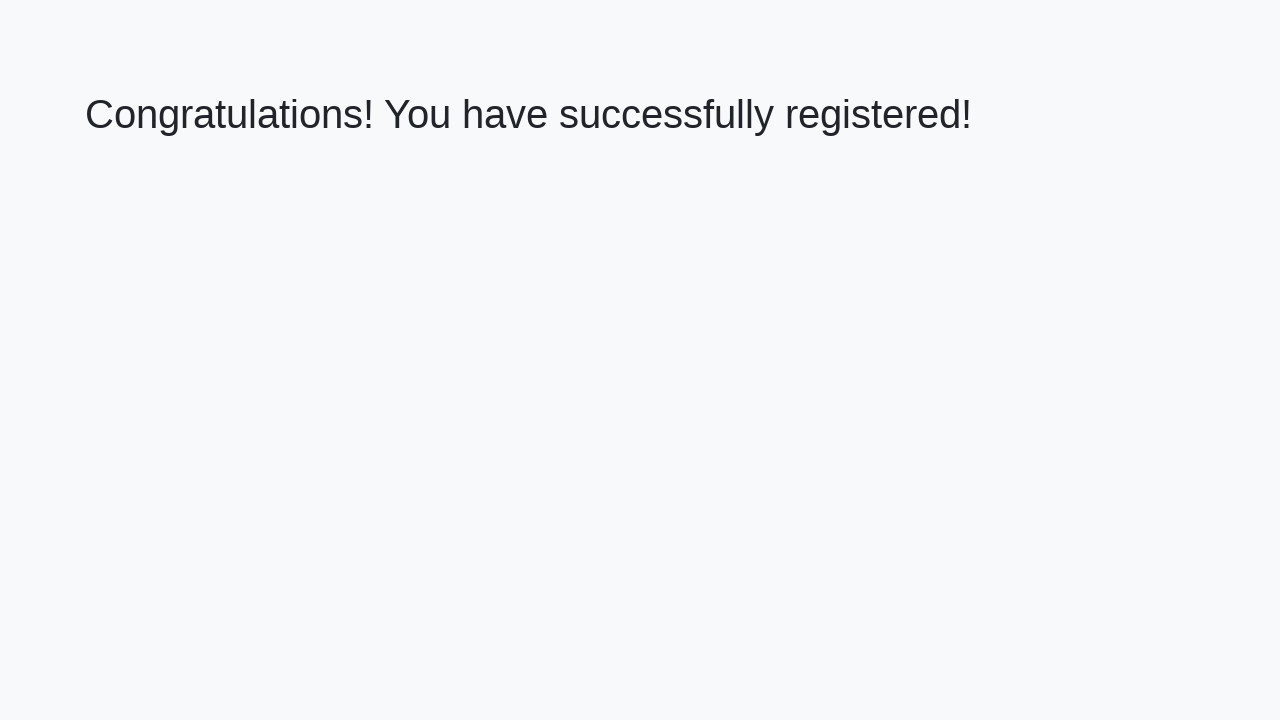

Verified success message: 'Congratulations! You have successfully registered!'
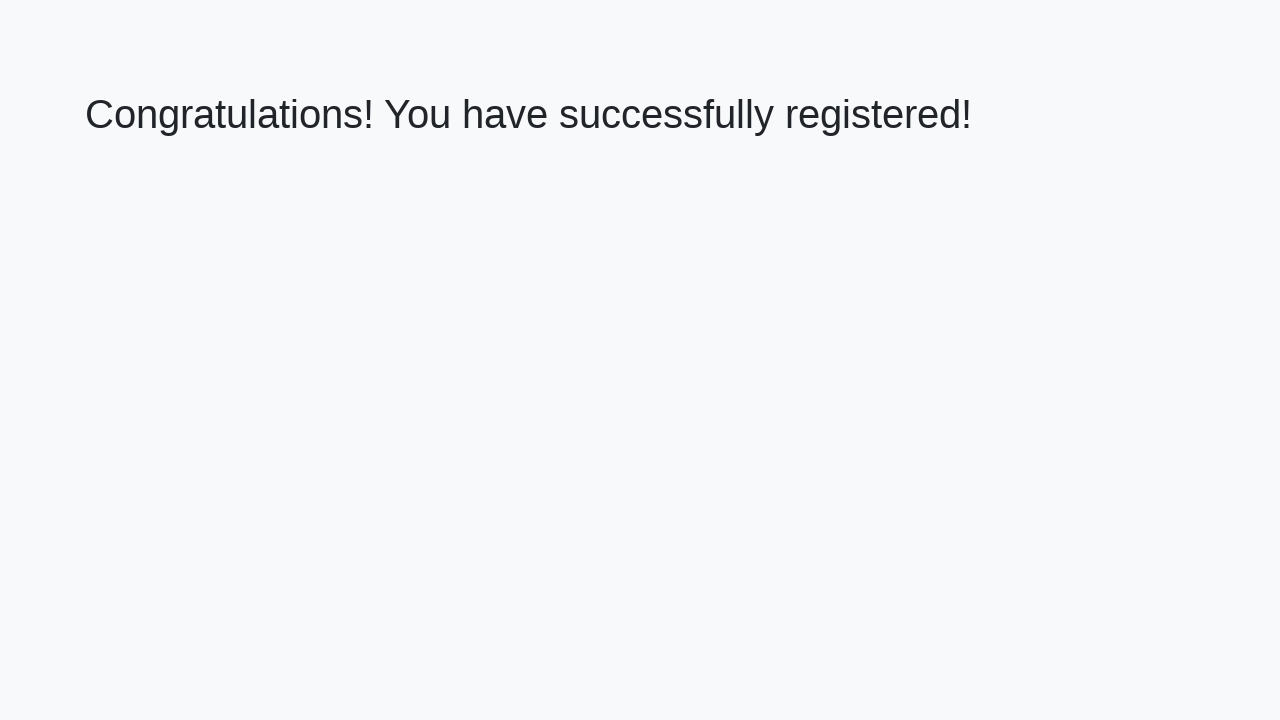

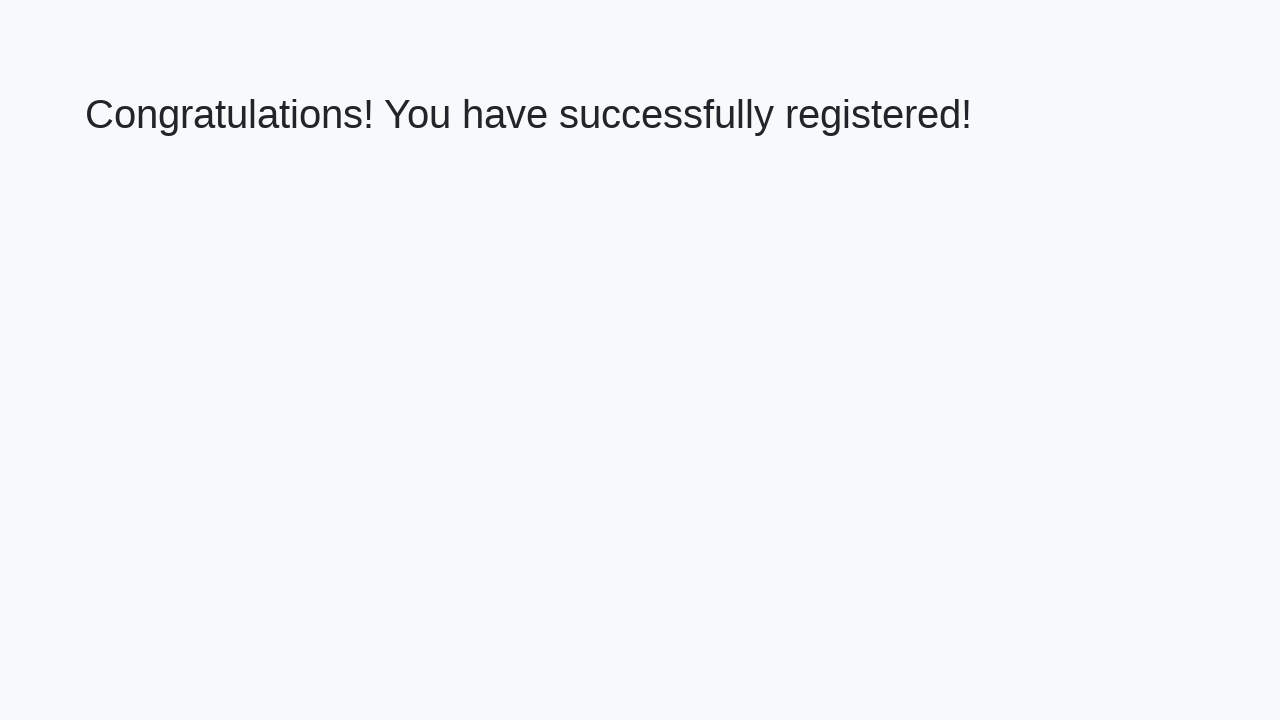